Tests various basic web form interactions including clicking links, filling inputs, handling alerts, selecting checkboxes and radio buttons, and working with dropdown selects

Starting URL: https://testeroprogramowania.github.io/selenium/

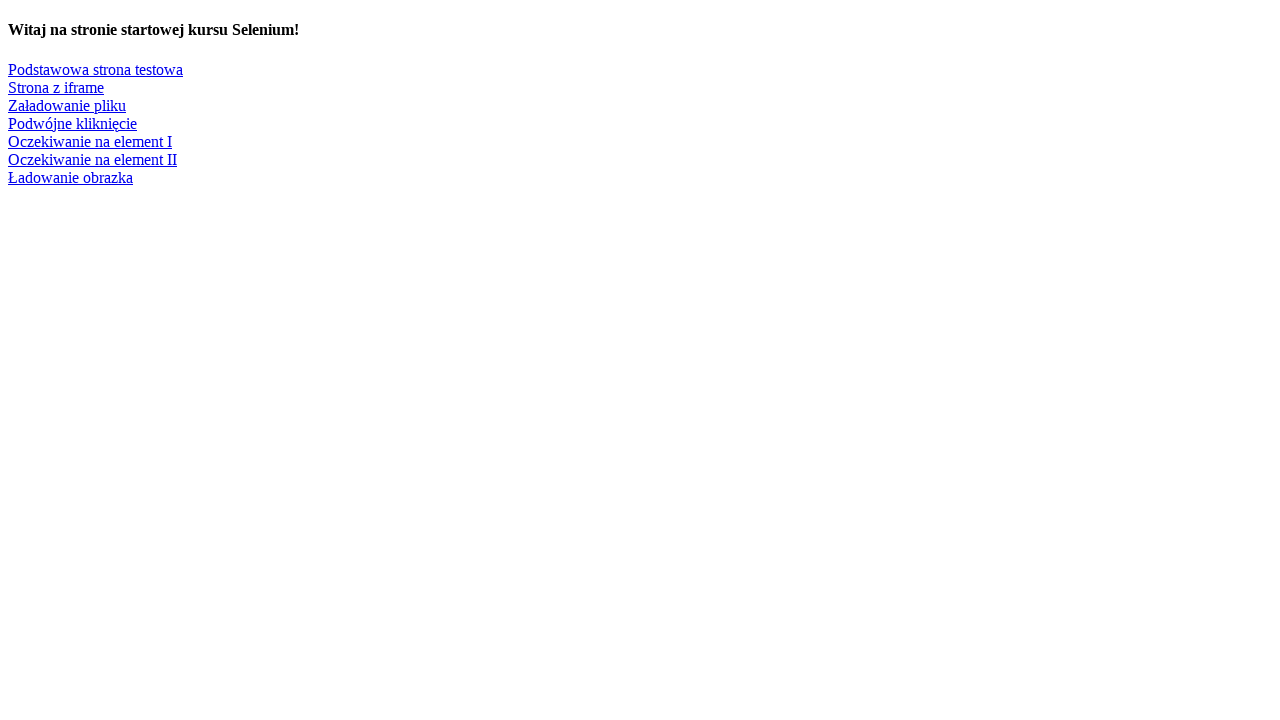

Clicked on basics link at (96, 69) on [href='basics.html']
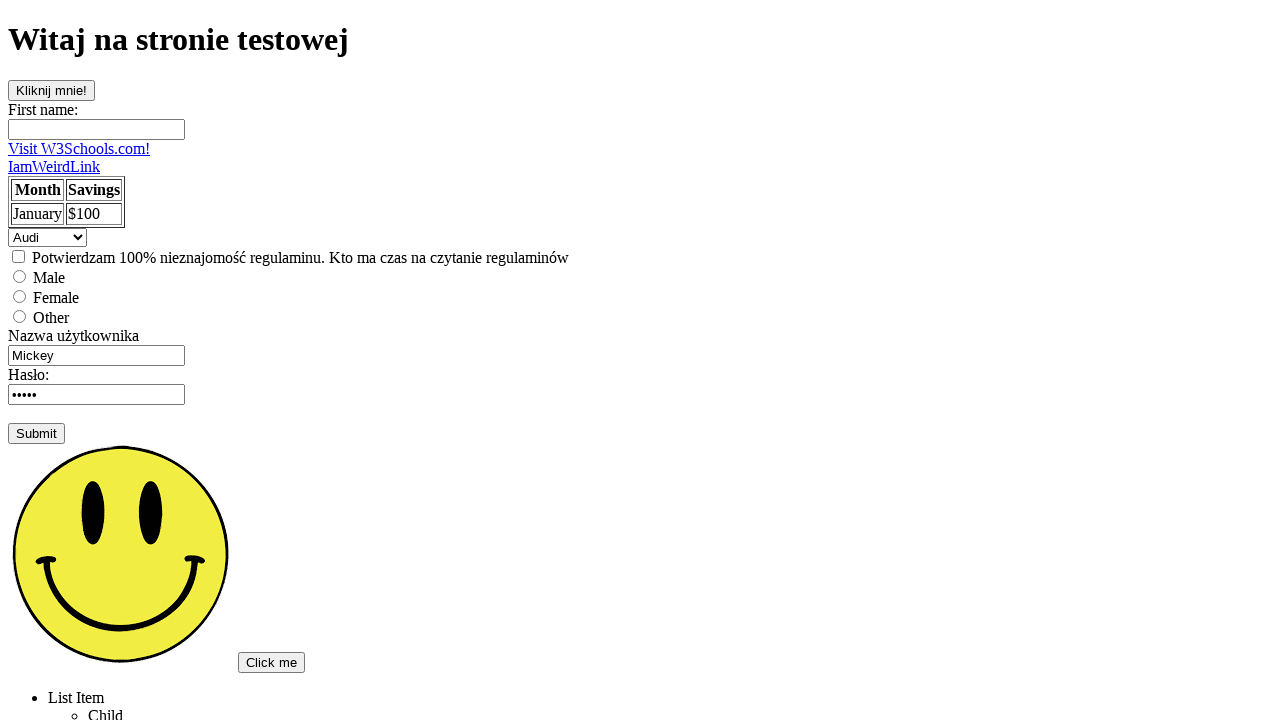

Filled first name input with 'Tomek' on input[name='fname']
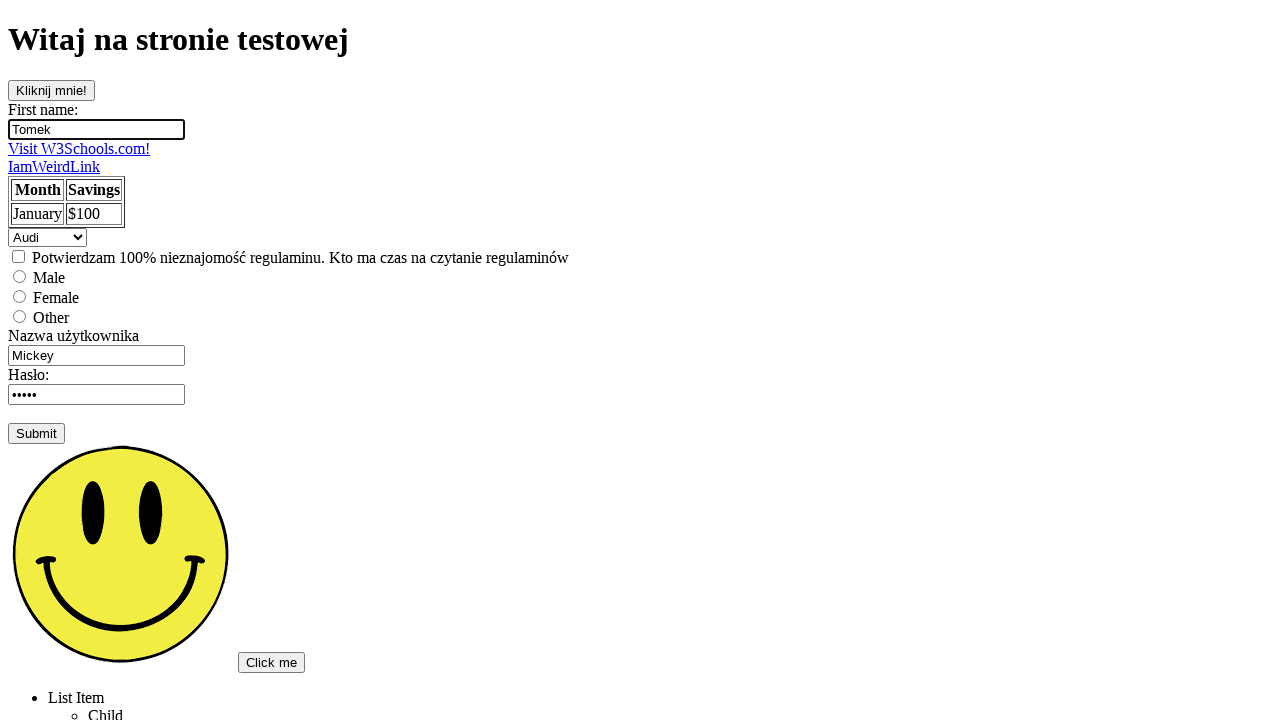

Clicked the button to trigger first alert at (52, 90) on #clickOnMe
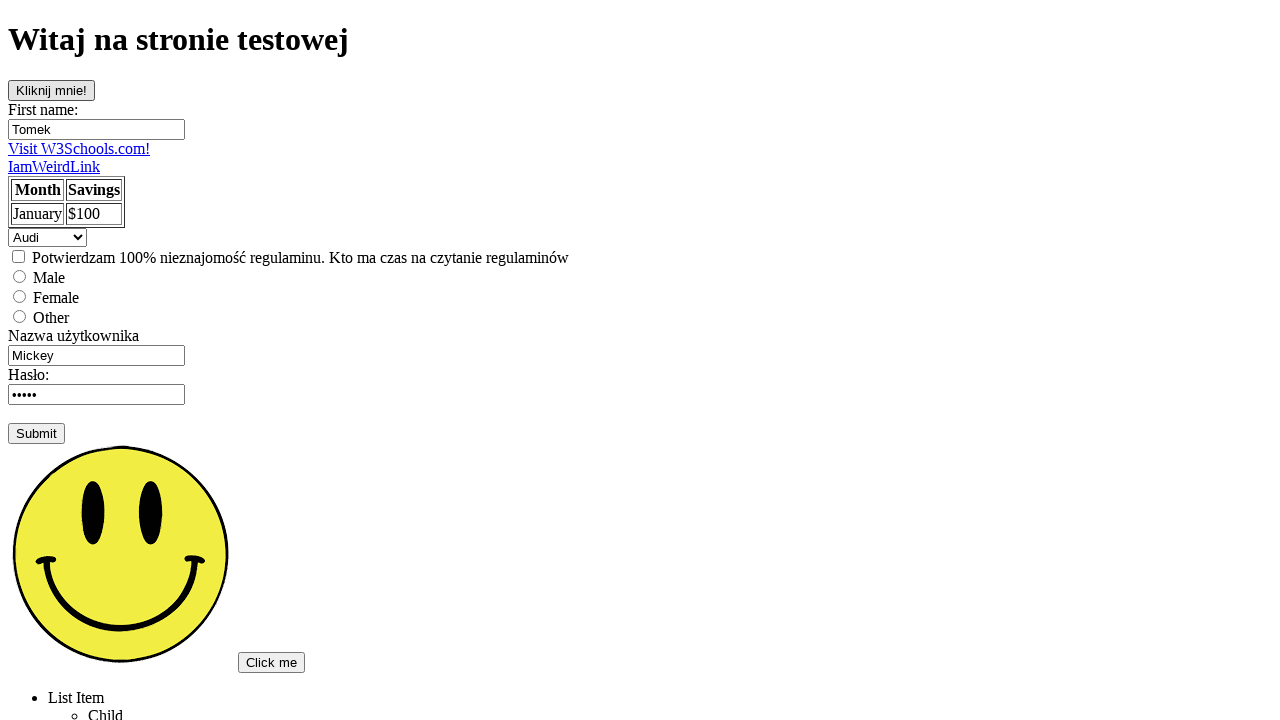

Set up alert handler to accept dialogs
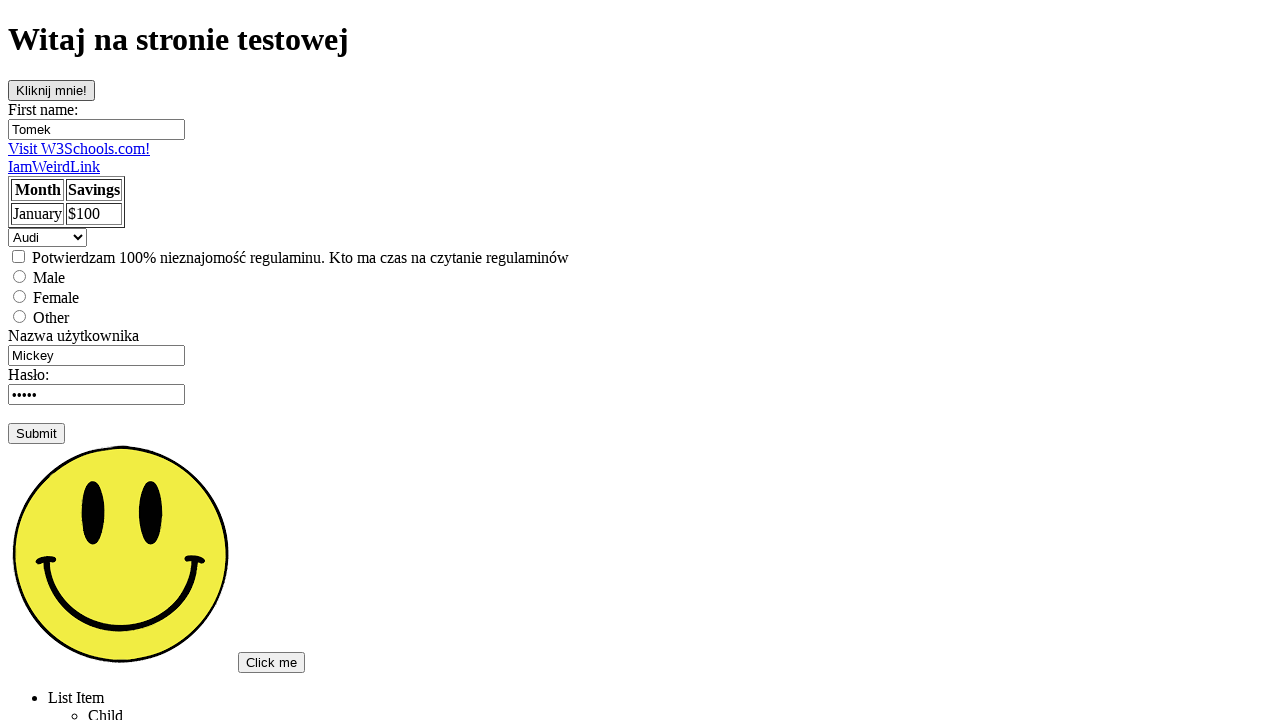

Cleared username input field on input[name='username']
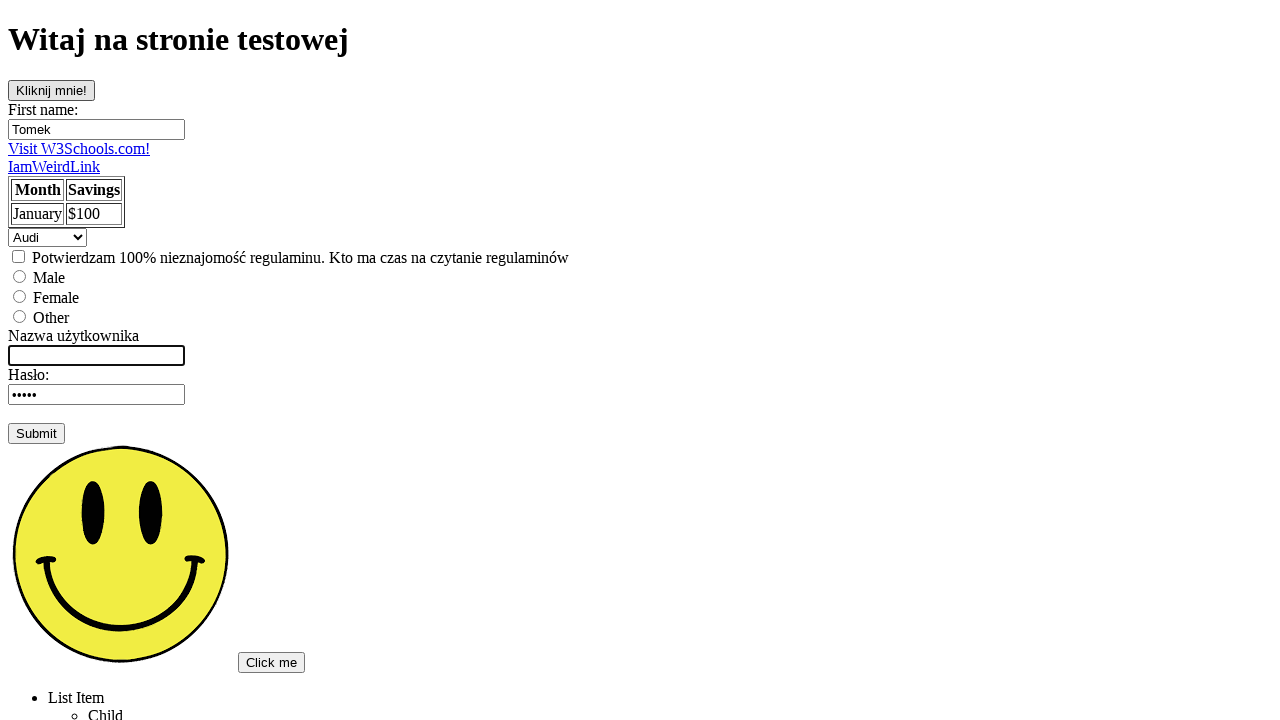

Filled username input with 'admin' on input[name='username']
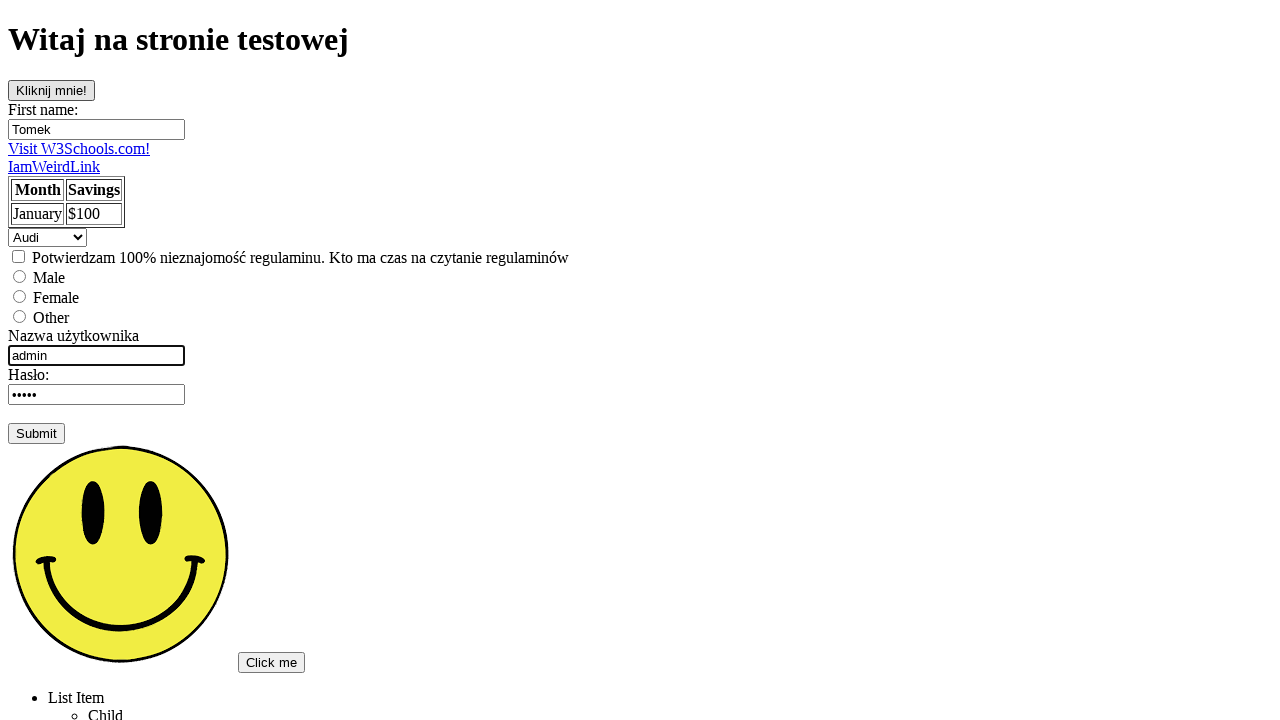

Pressed Enter on username input, triggering second alert on input[name='username']
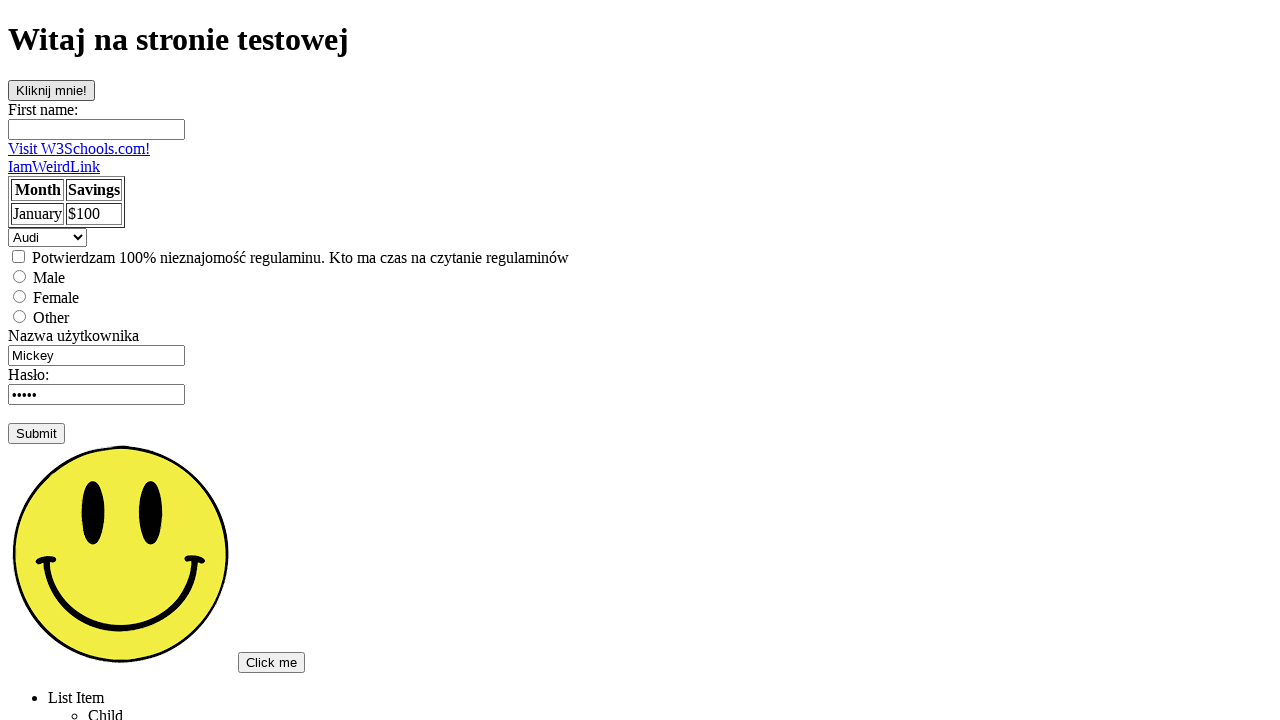

Clicked on terms and conditions checkbox at (18, 256) on input[type='checkbox']
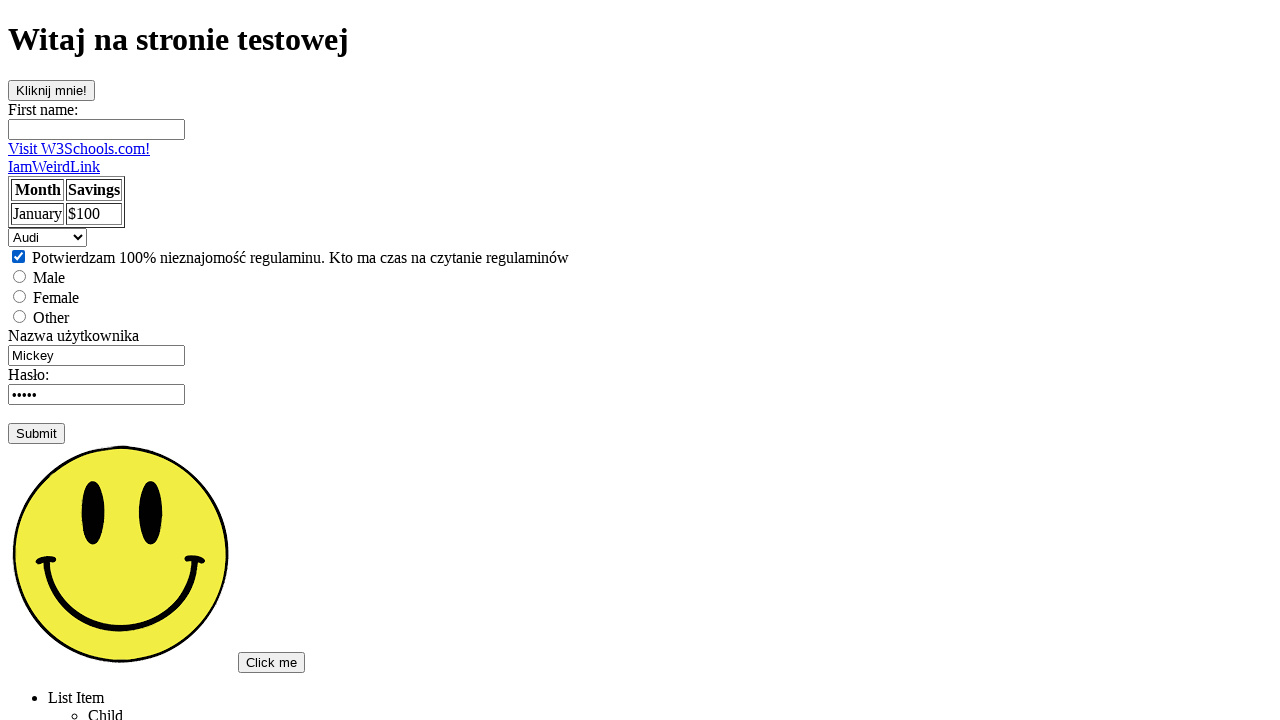

Selected 'other' radio button for gender at (20, 316) on input[value='other']
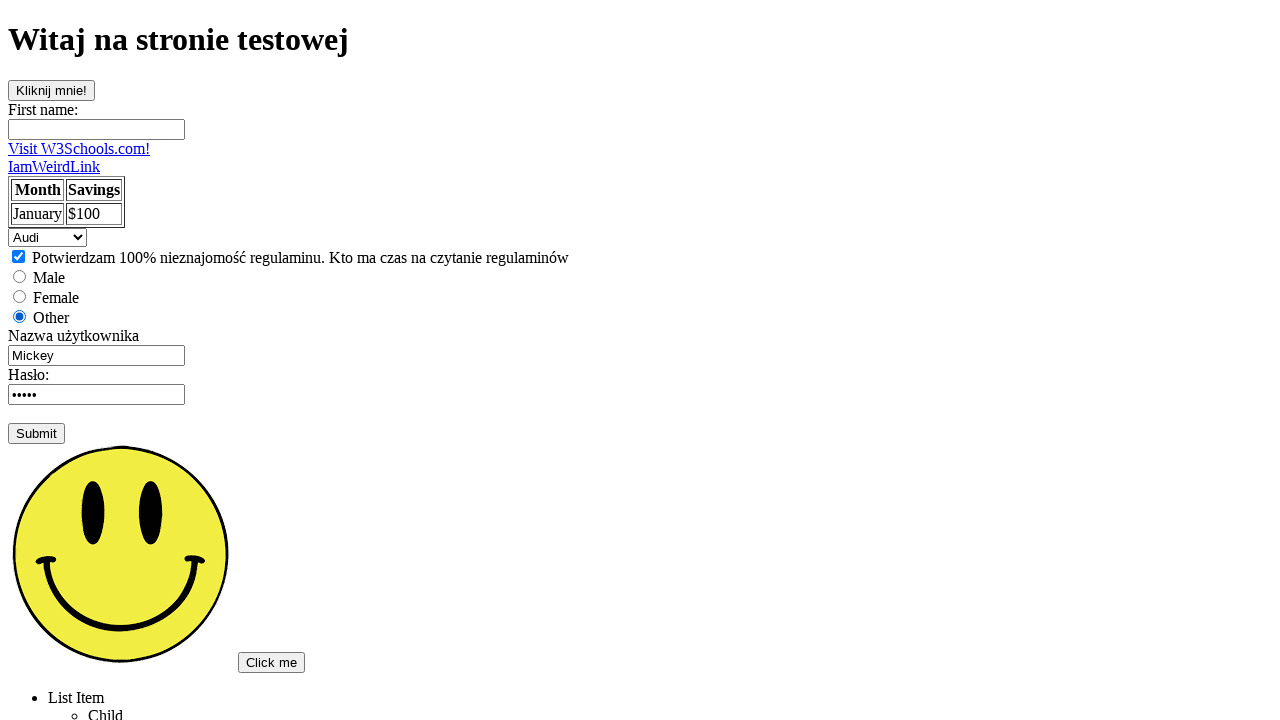

Selected dropdown option by index (3rd option) on select
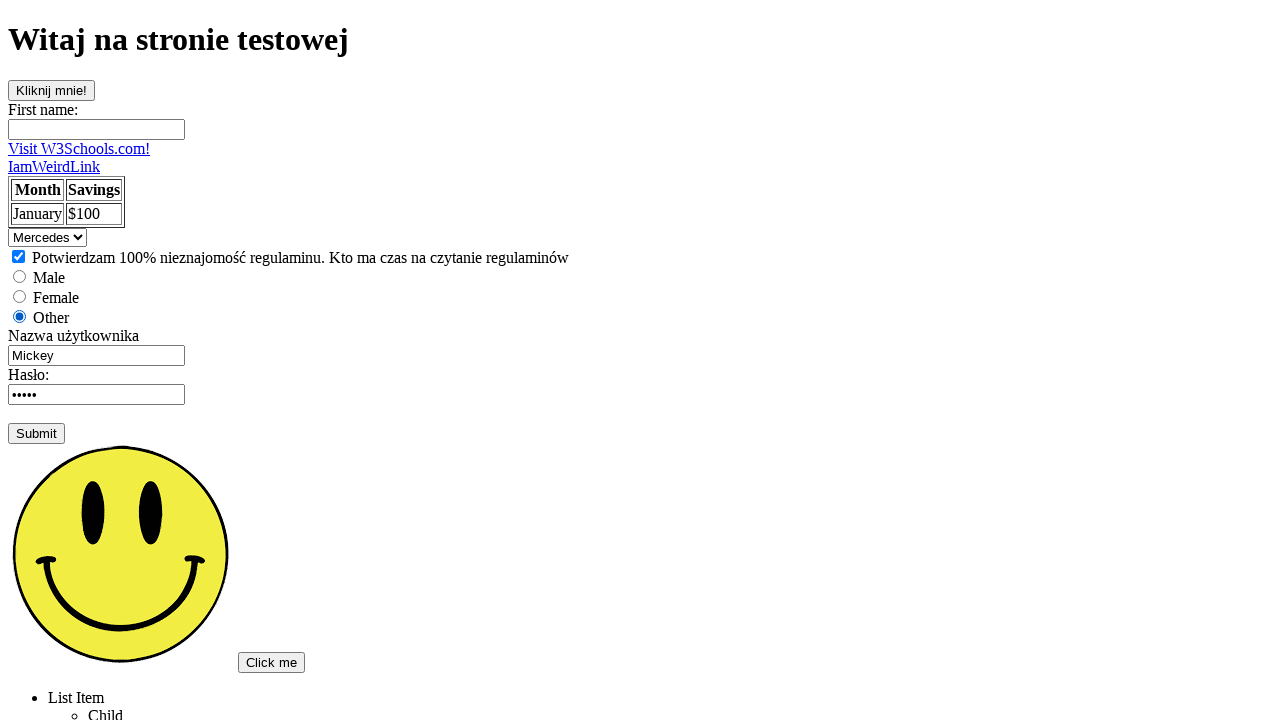

Selected dropdown option by value 'volvo' on select
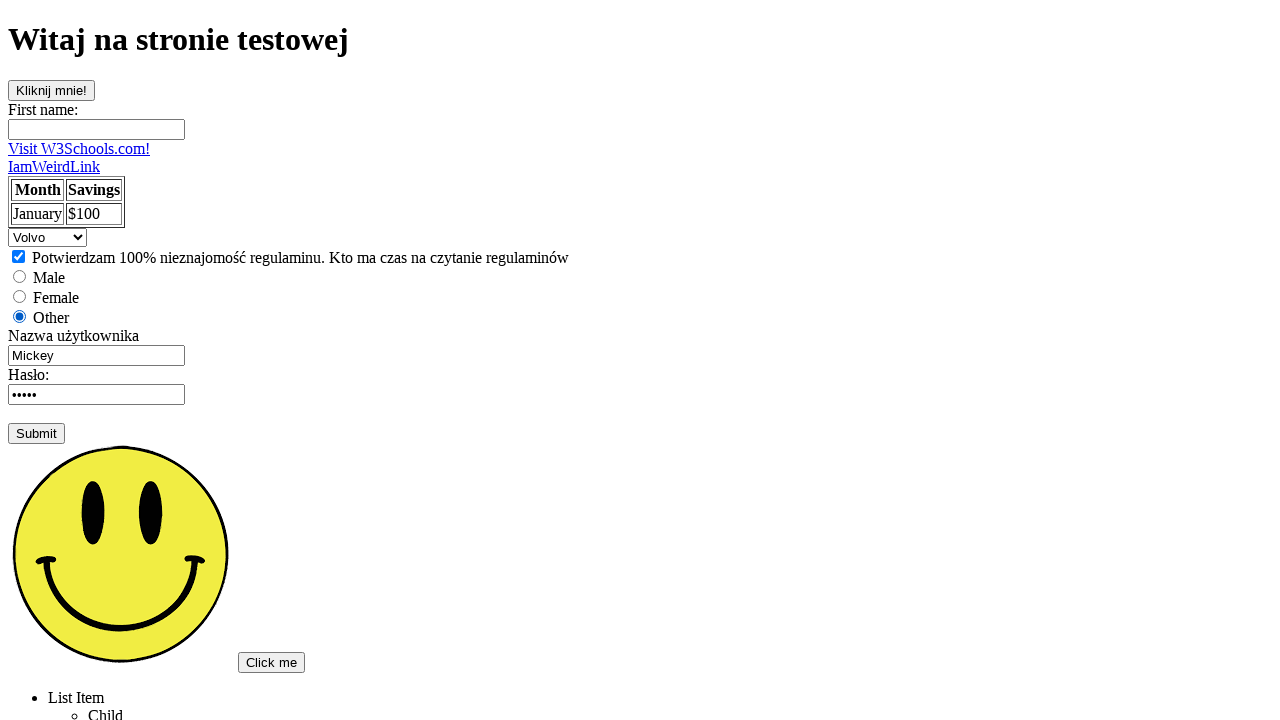

Selected dropdown option by visible text 'Mercedes' on select
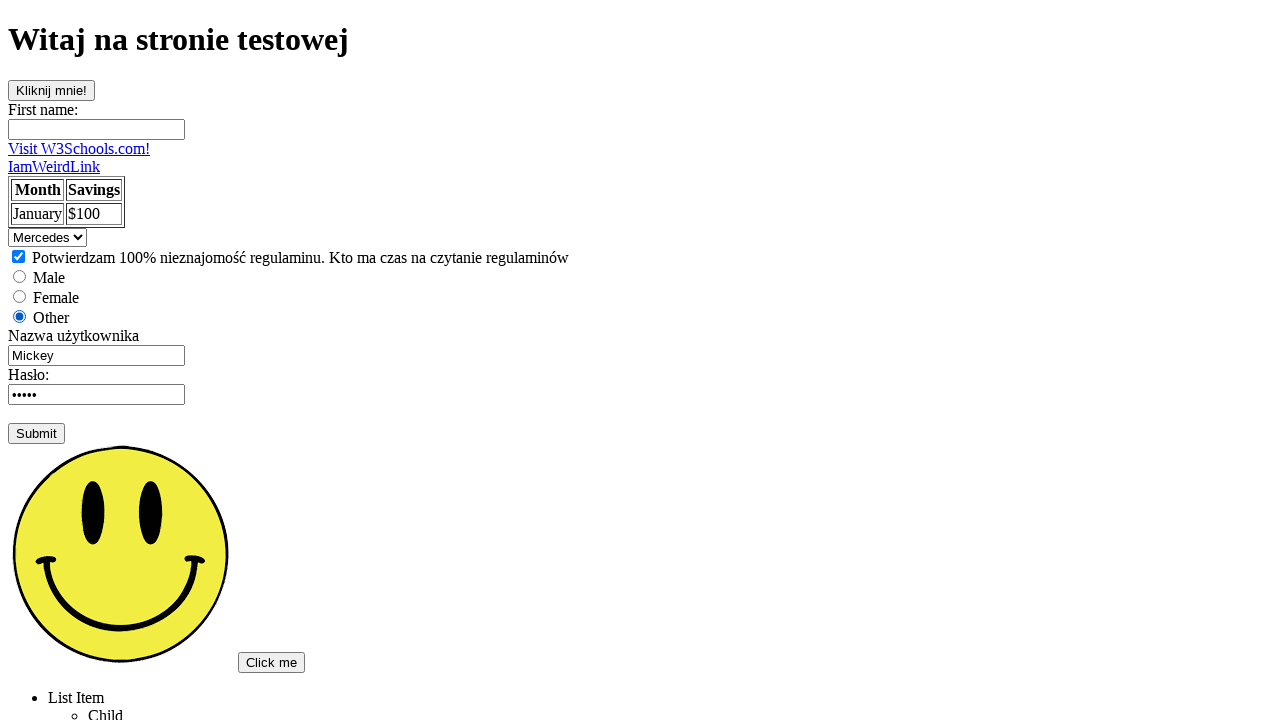

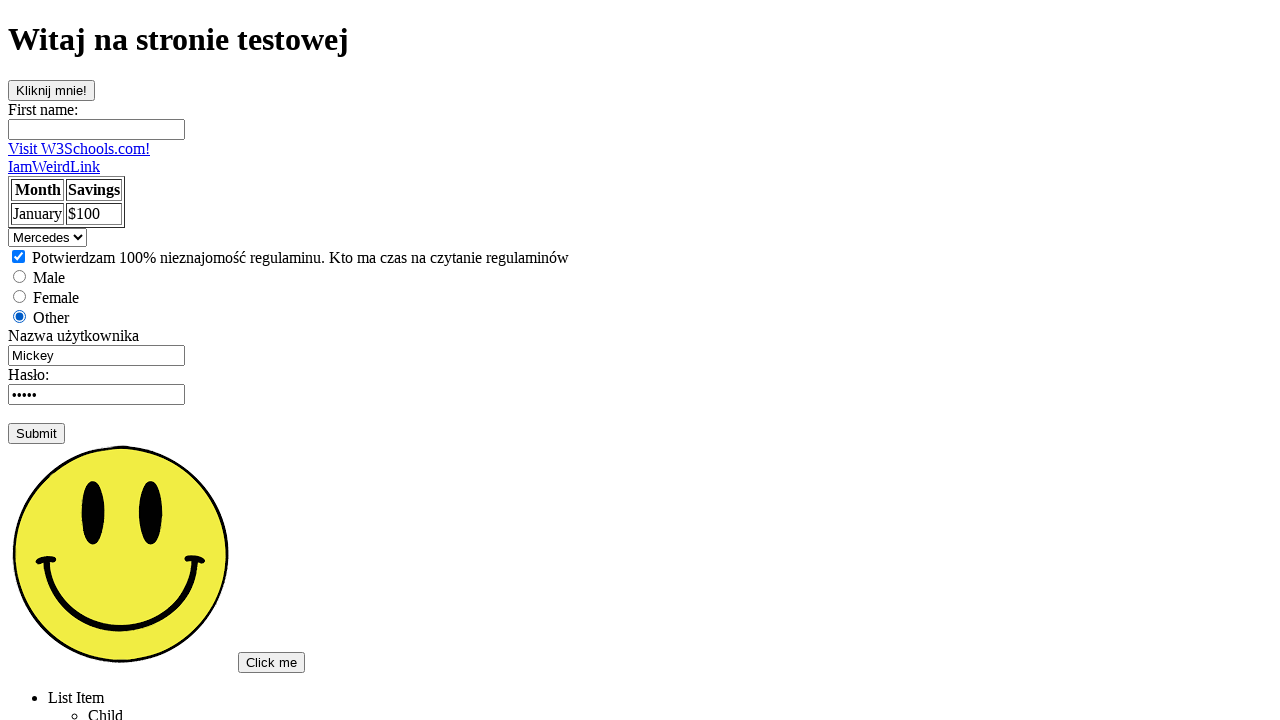